Tests a practice form by filling in personal information fields (first name, last name, email, mobile number, subject, and address) and submitting the form

Starting URL: https://demoqa.com/automation-practice-form

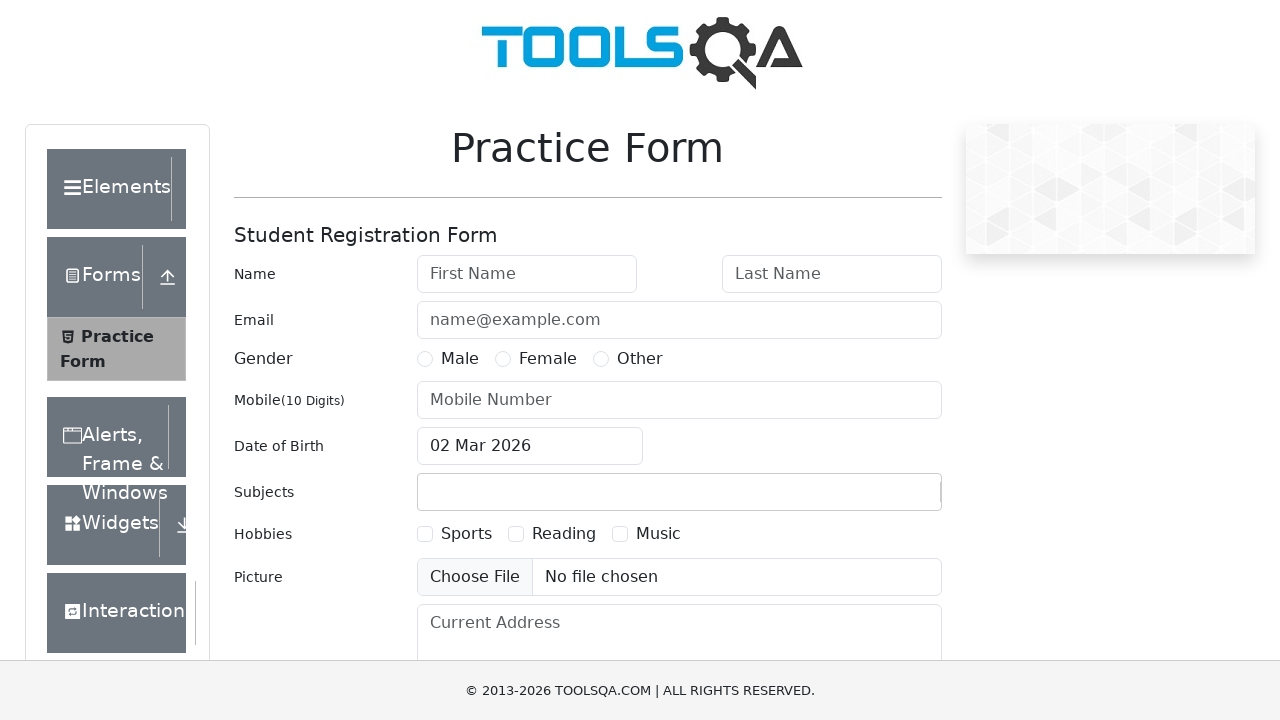

Filled first name field with 'CRISTIAN' on #firstName
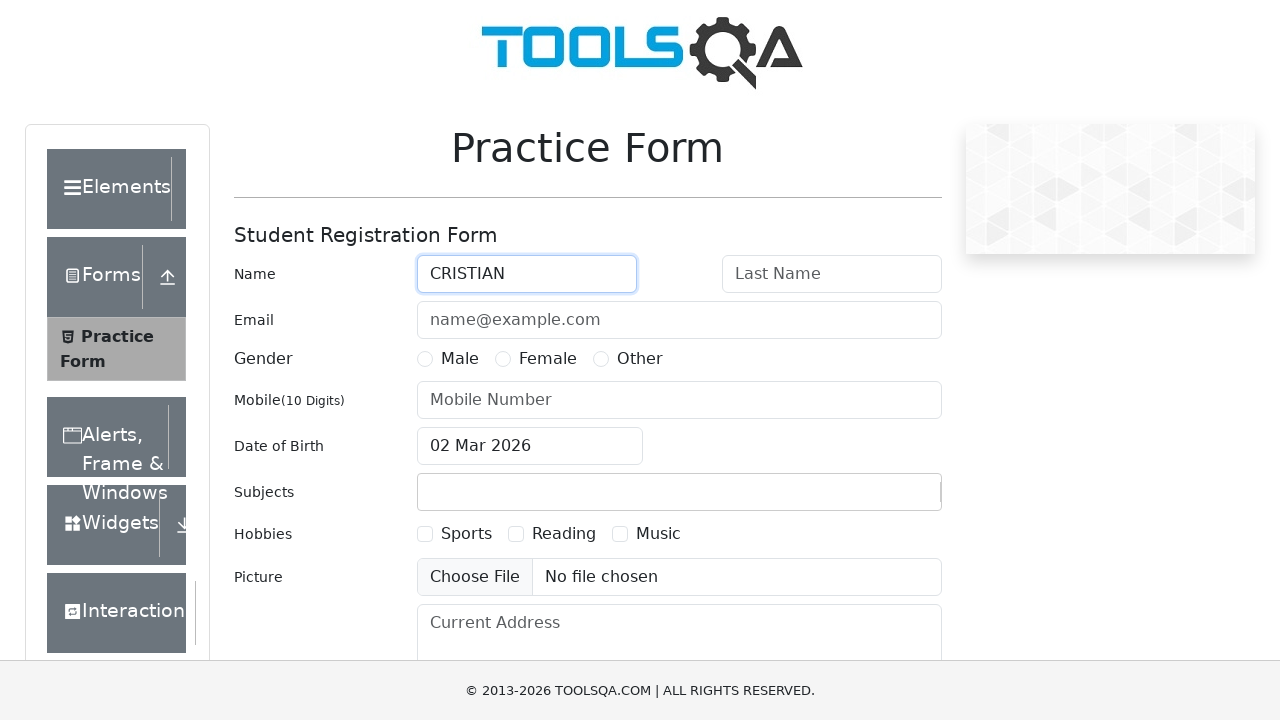

Filled last name field with 'CARPETA' on #lastName
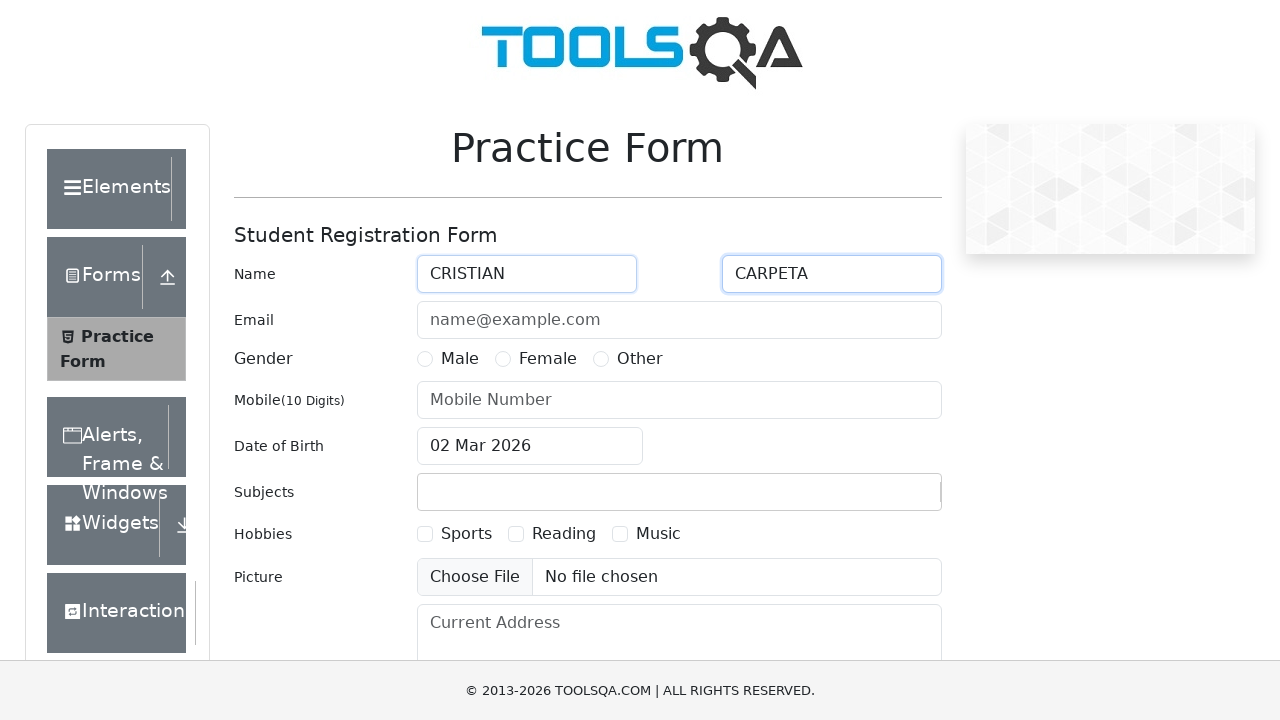

Filled email field with 'CRISTIAN.CARPETA@YAHOO.COM' on #userEmail
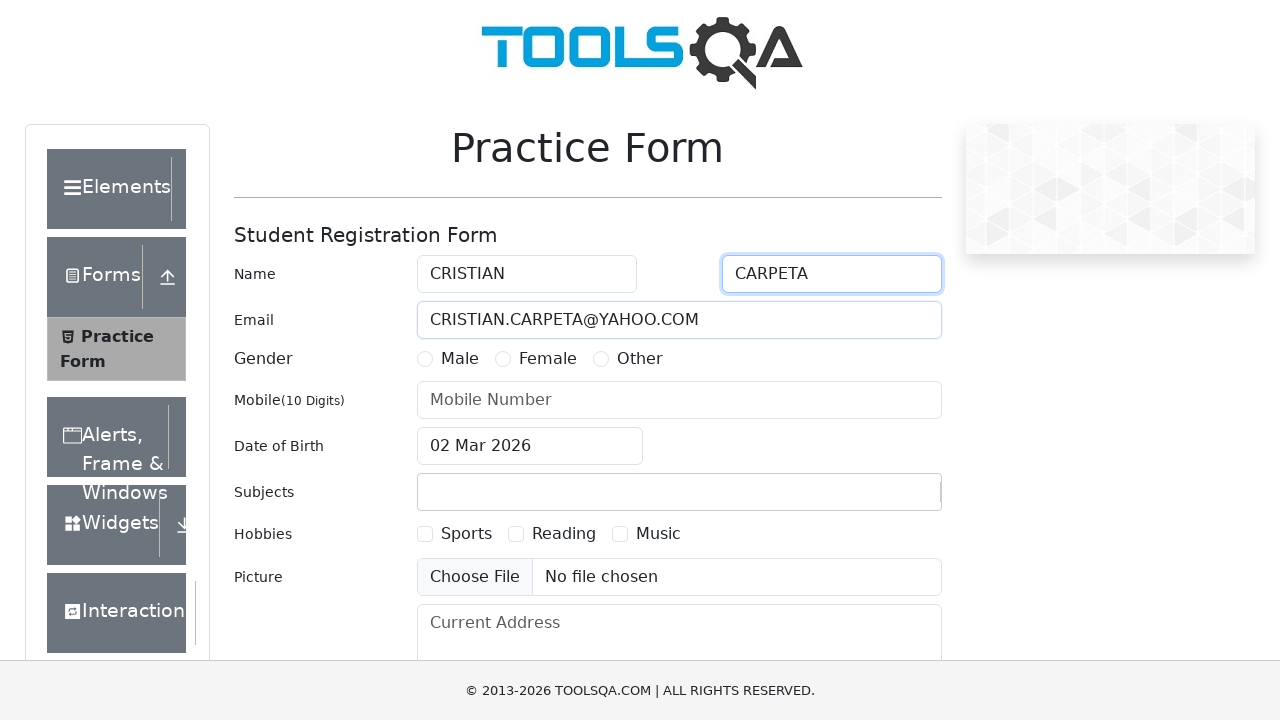

Filled mobile number field with '3022021545' on #userNumber
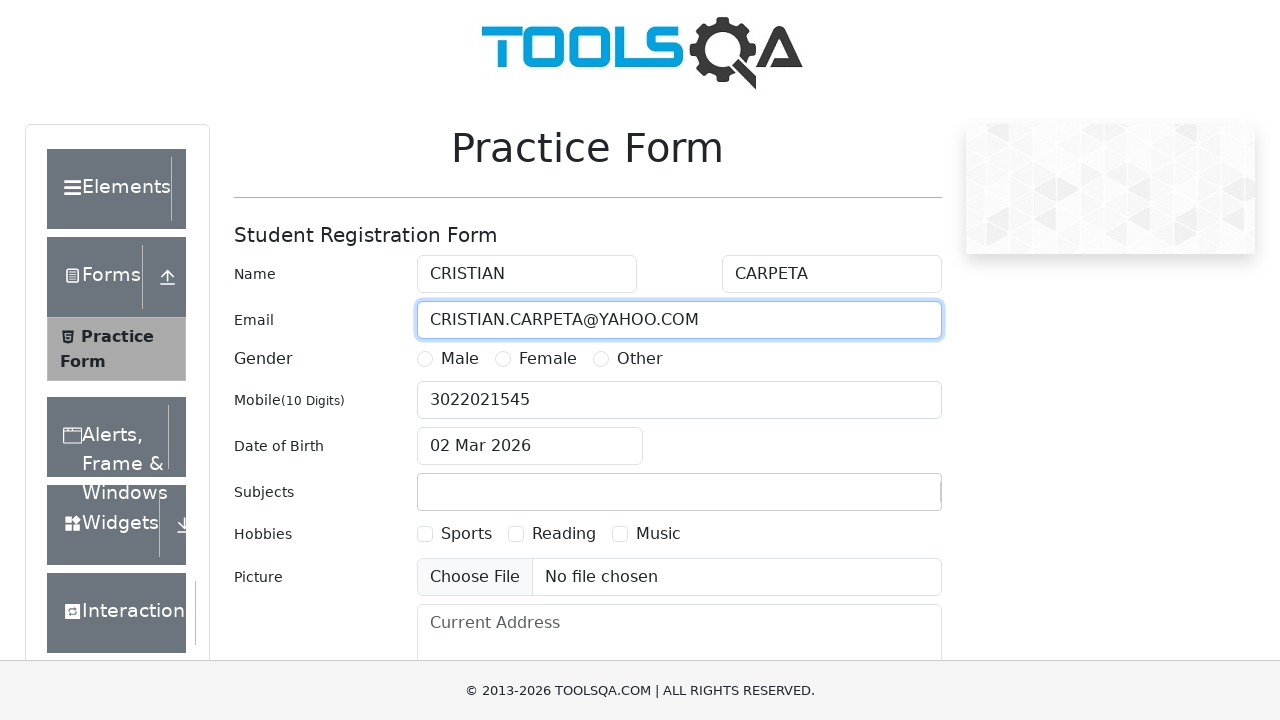

Filled subjects field with 'Maths' on #subjectsInput
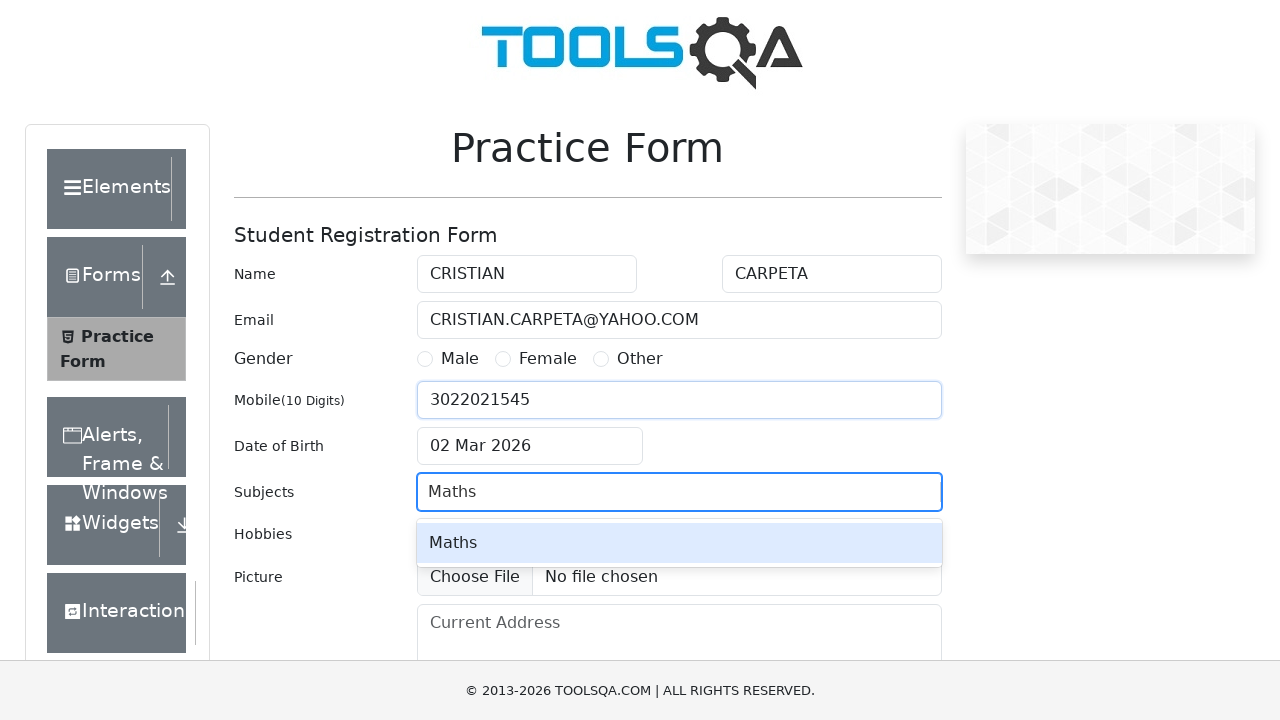

Filled current address field with 'Test Address 123 Main Street' on #currentAddress
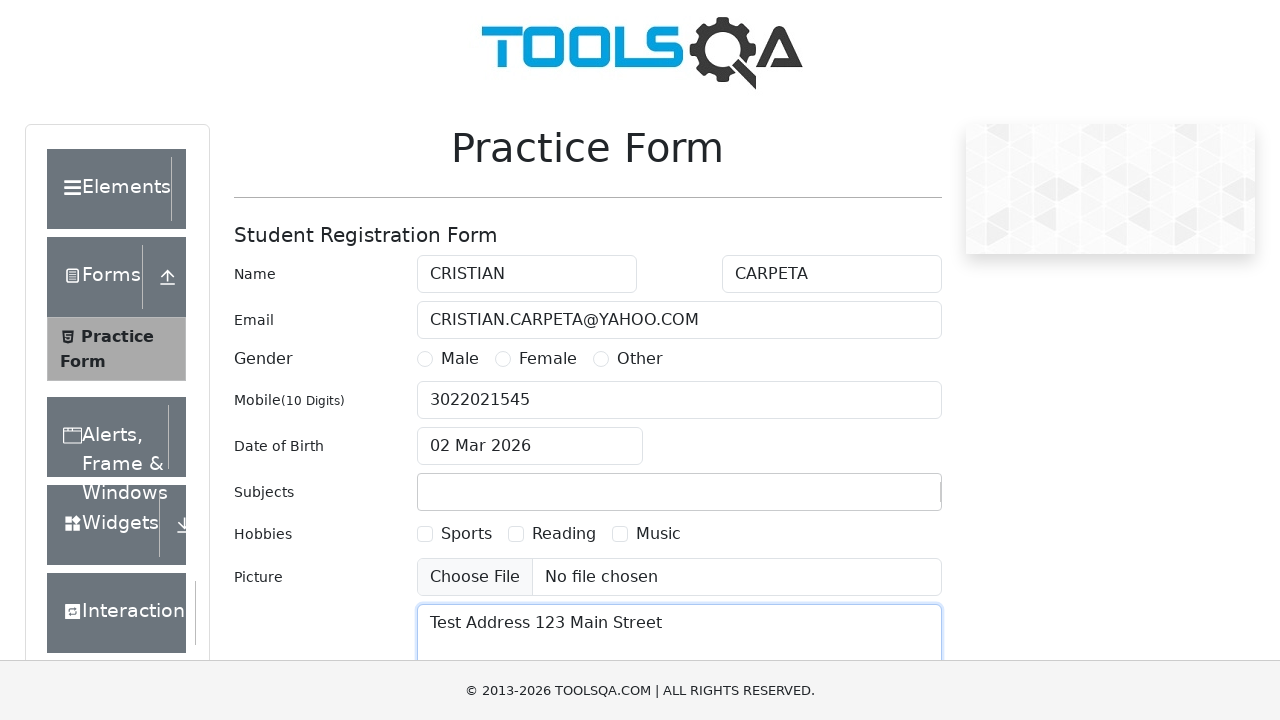

Clicked submit button to submit the practice form at (885, 499) on #submit
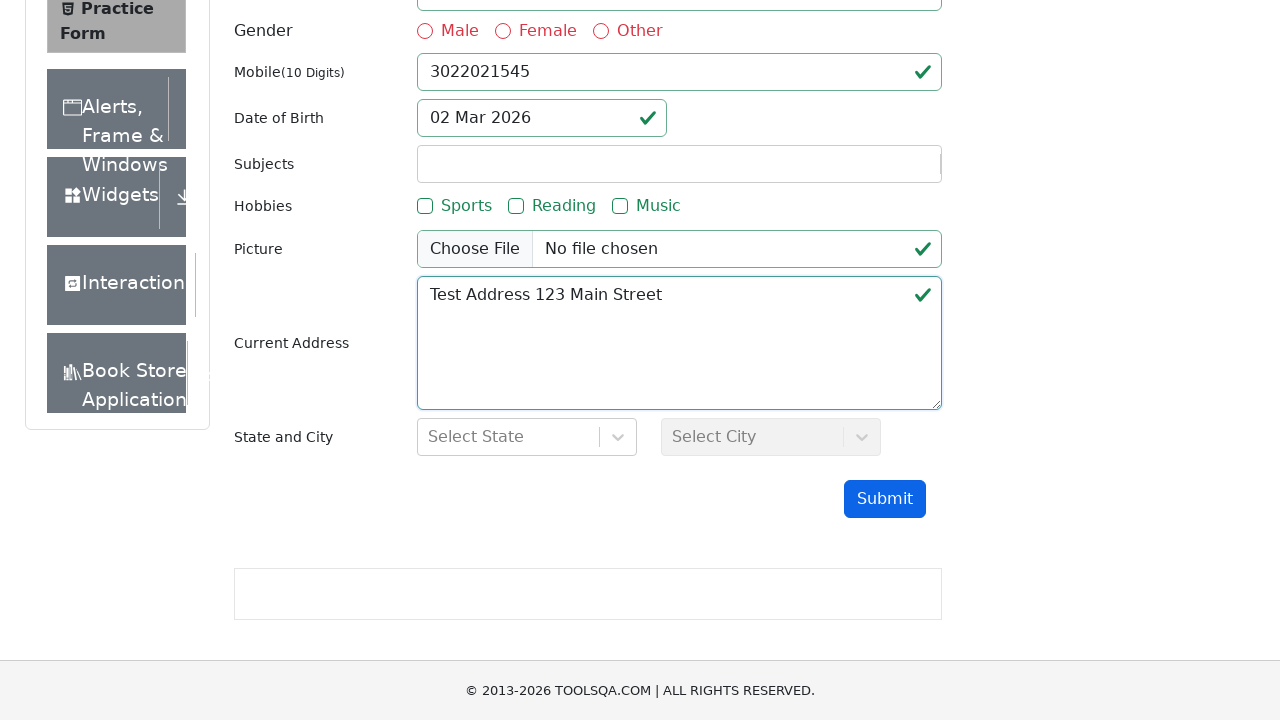

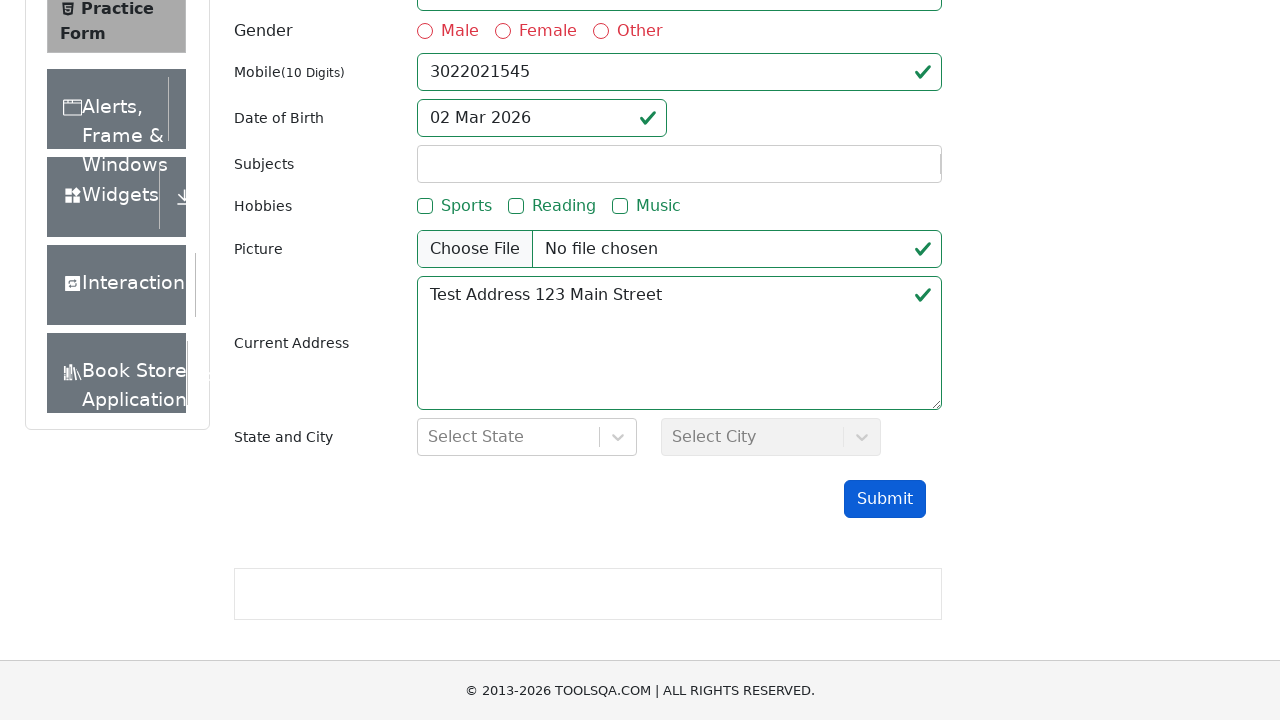